Tests sorting a table's "Email" column in ascending order by clicking the column header

Starting URL: http://the-internet.herokuapp.com/tables

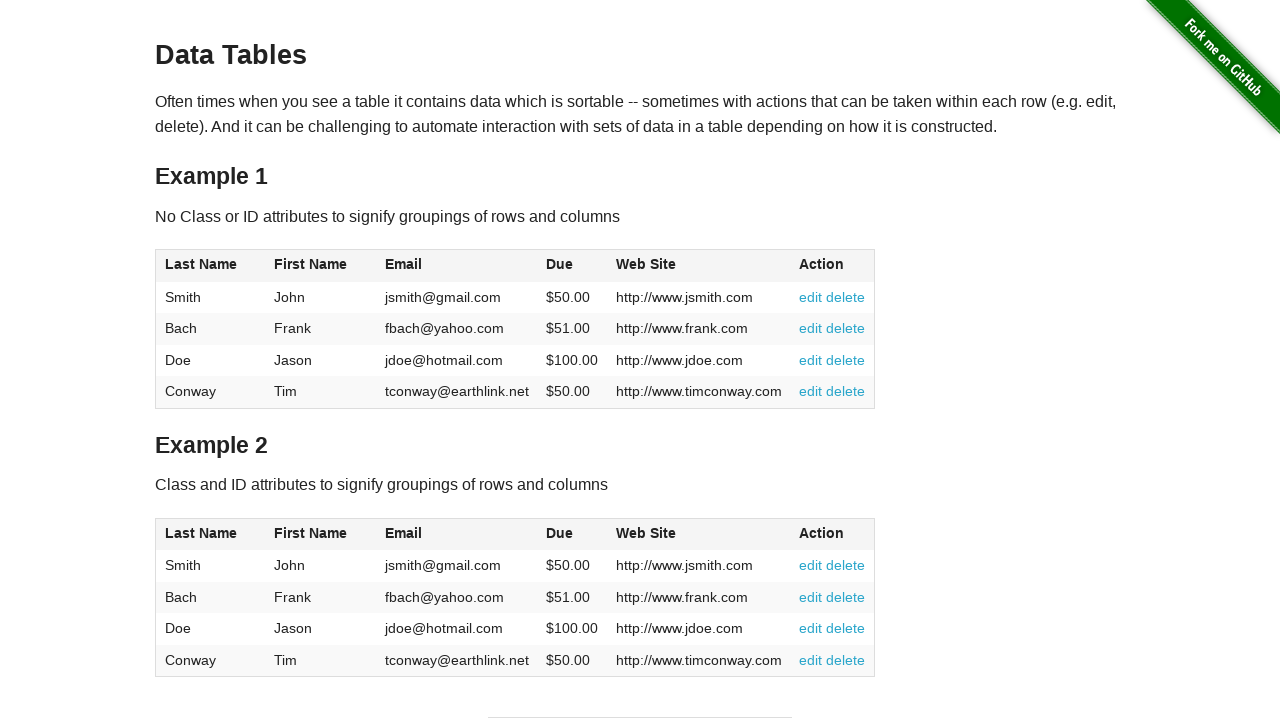

Clicked Email column header to sort in ascending order at (457, 266) on #table1 thead tr th:nth-of-type(3)
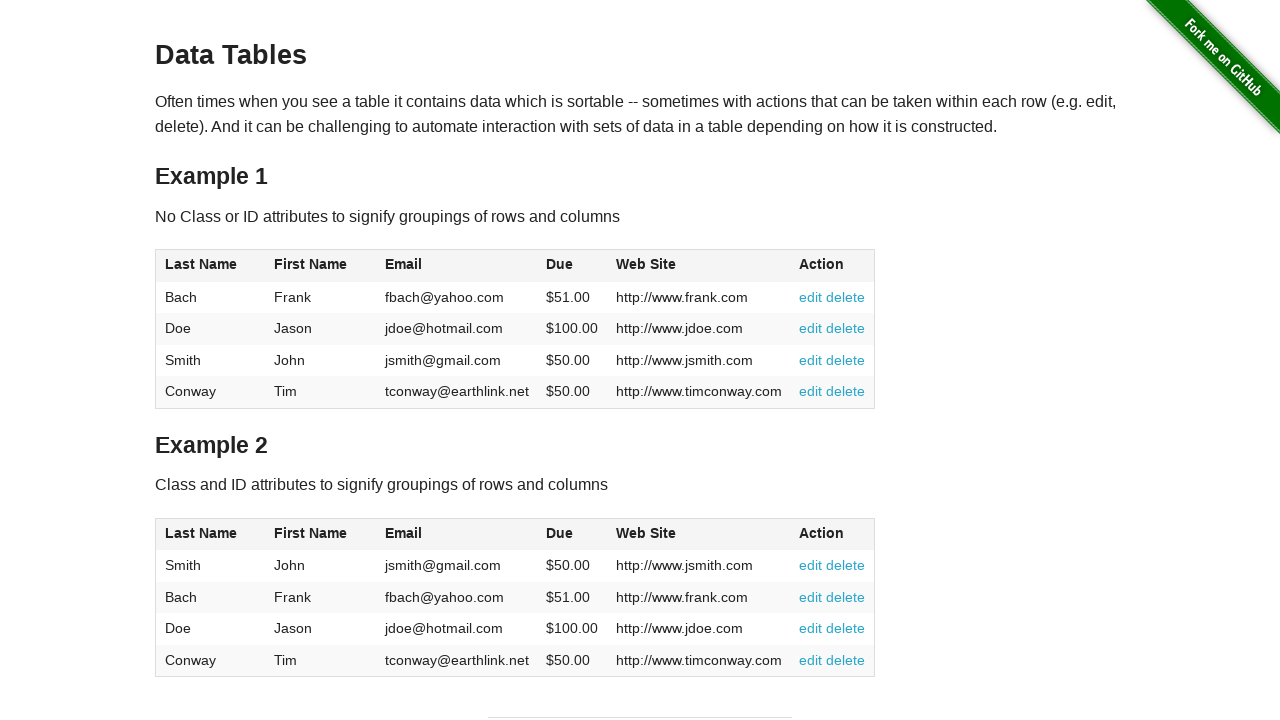

Email column cells loaded and visible
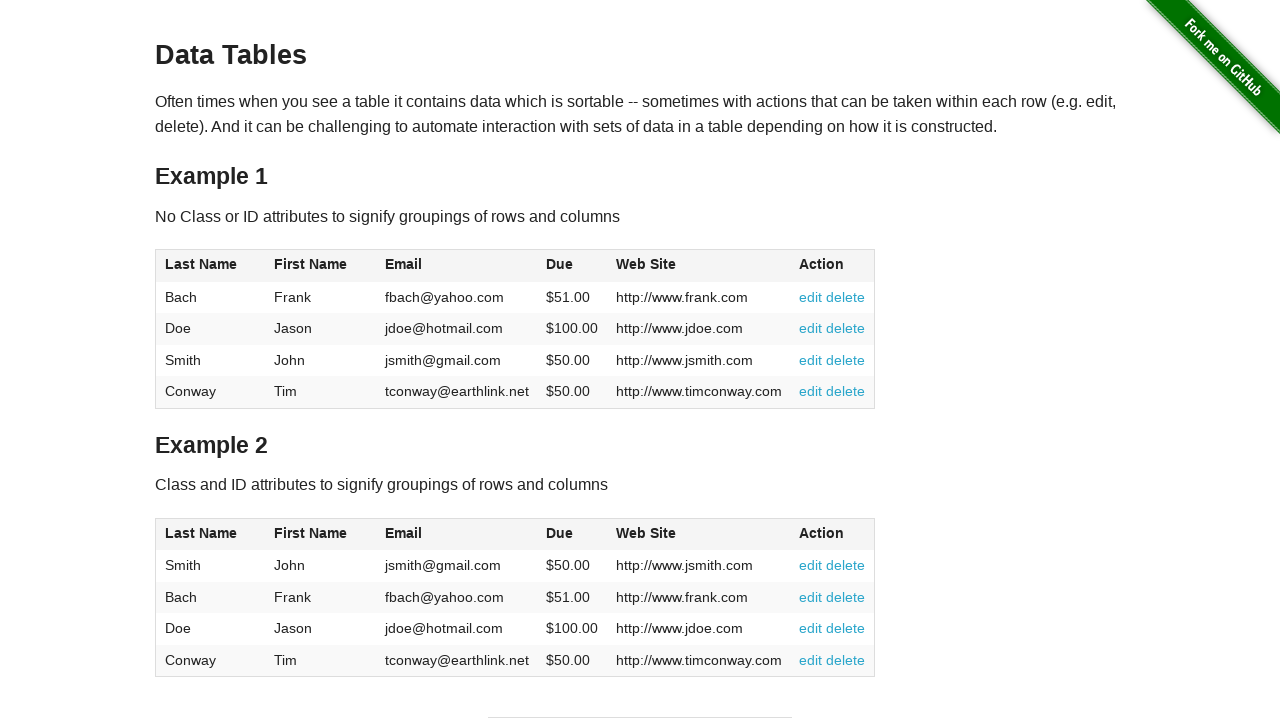

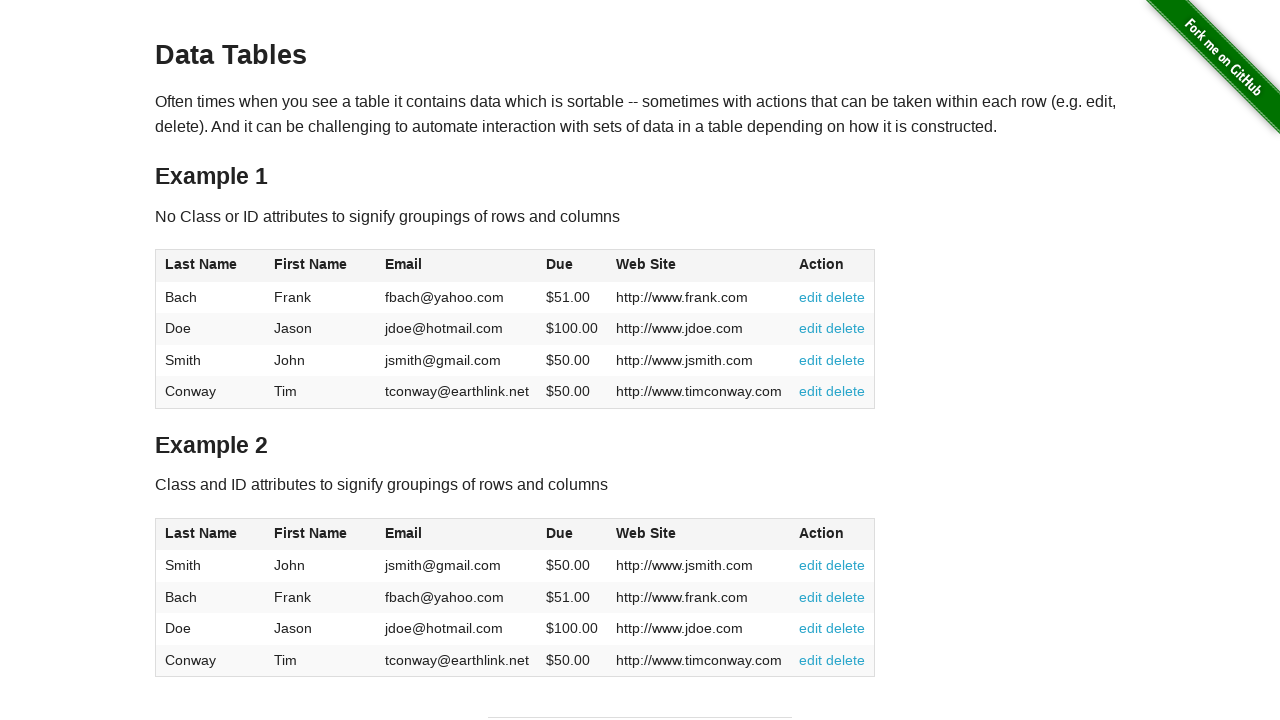